Tests checkbox functionality by clicking a random checkbox from the available options

Starting URL: https://codenboxautomationlab.com/practice/

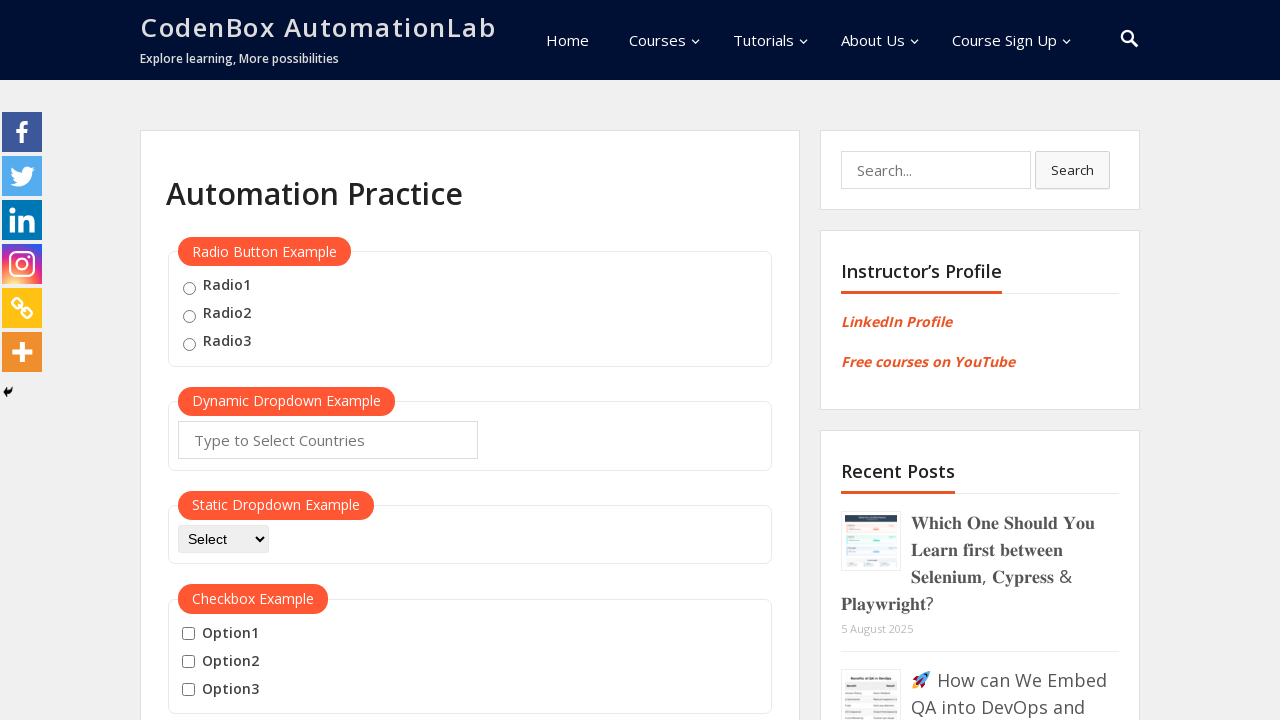

Navigated to CodeNBox Automation Lab practice page
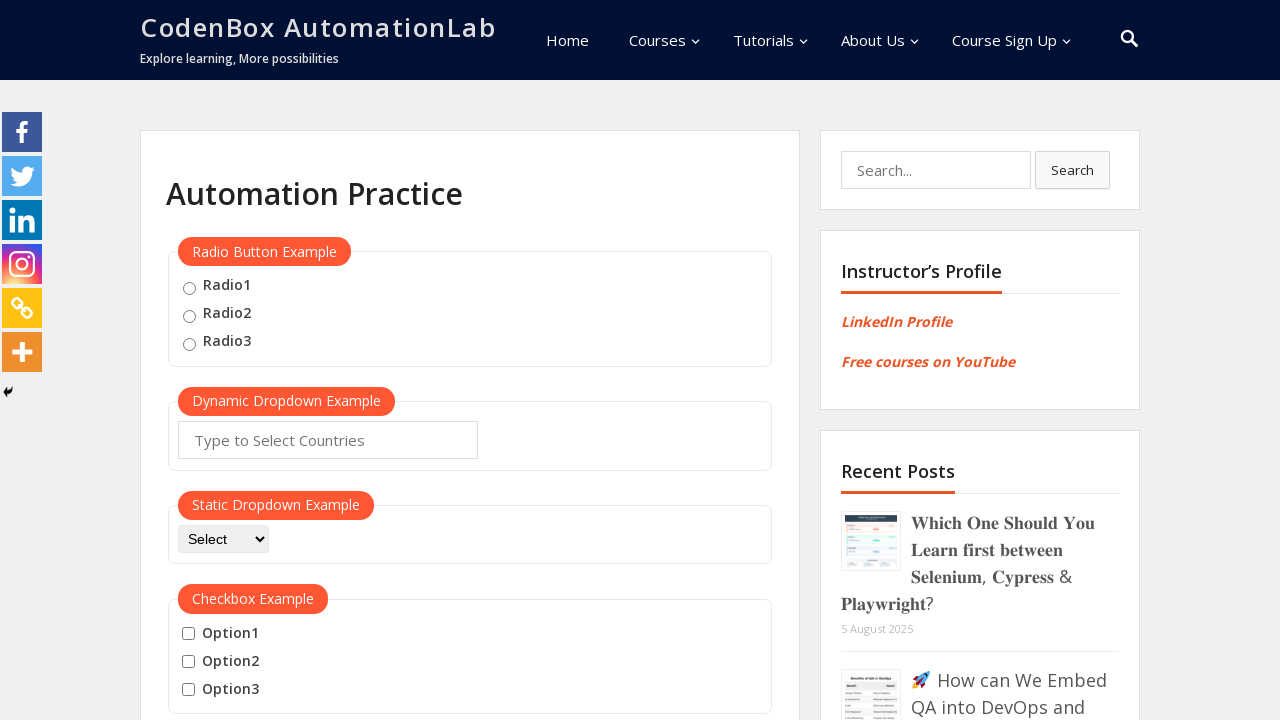

Located all available checkboxes on the page
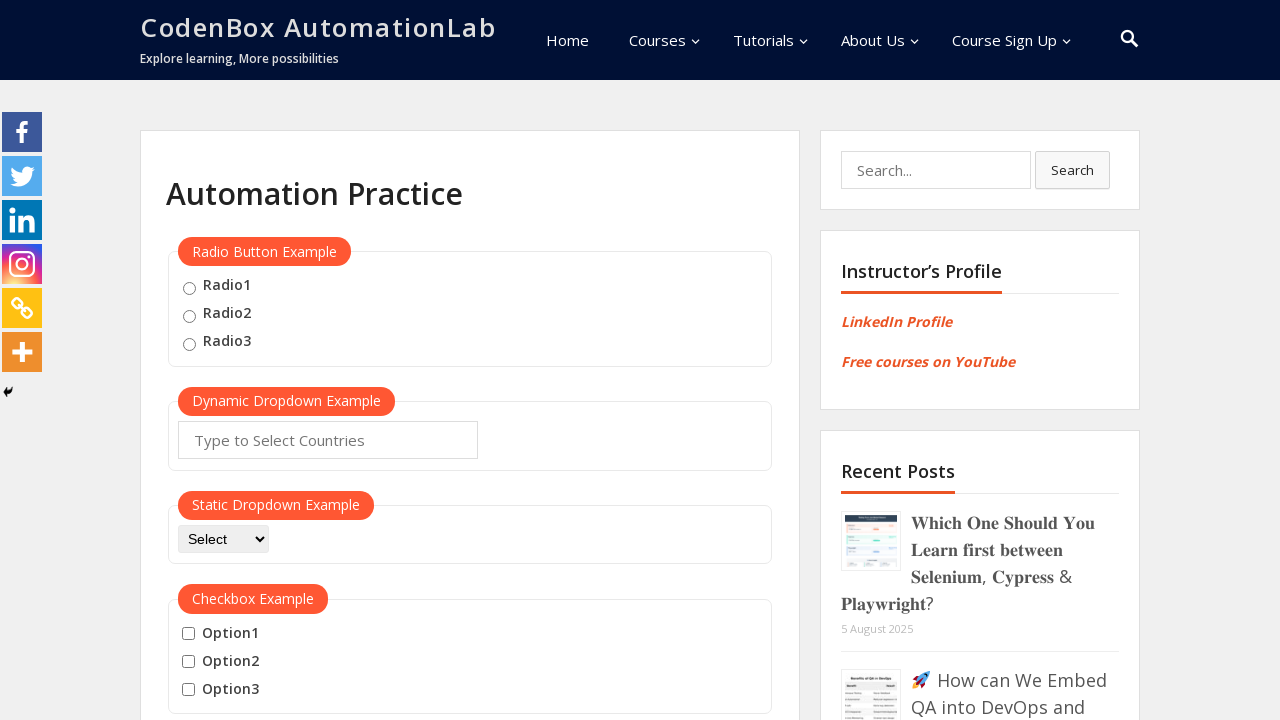

Selected random checkbox at index 2 out of 3 total checkboxes
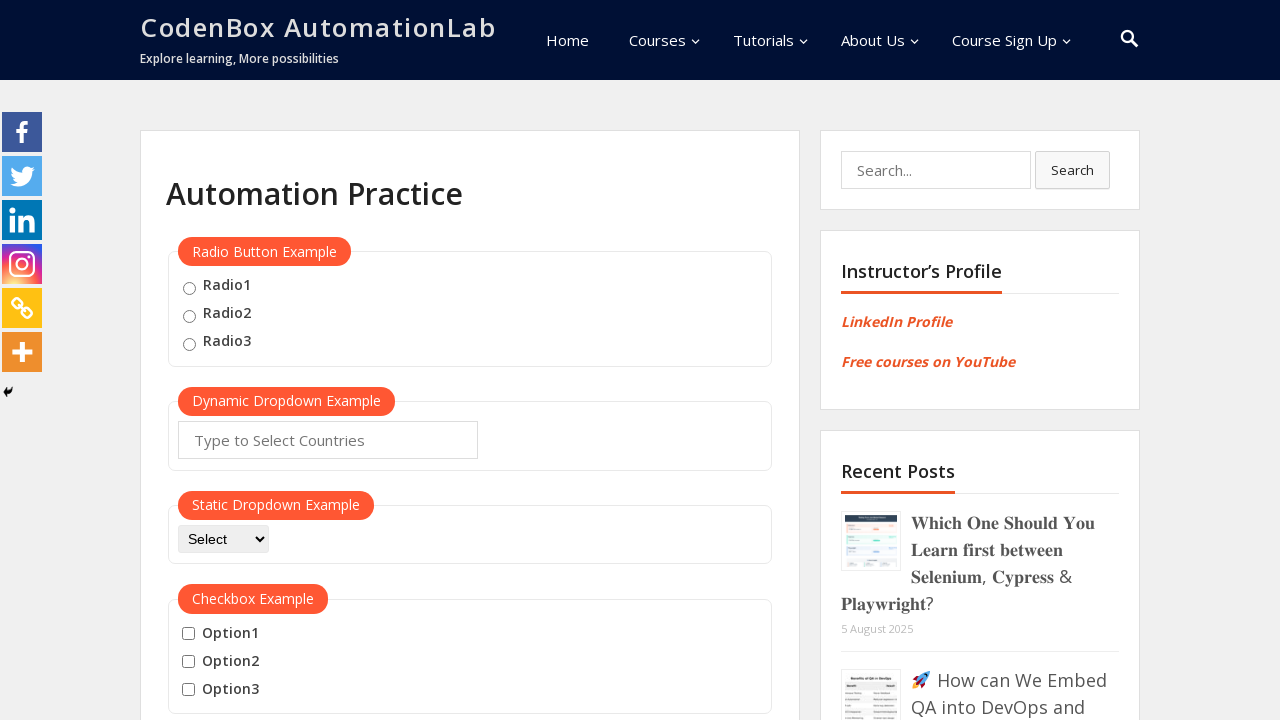

Clicked the randomly selected checkbox at (188, 690) on input[type='checkbox'] >> nth=2
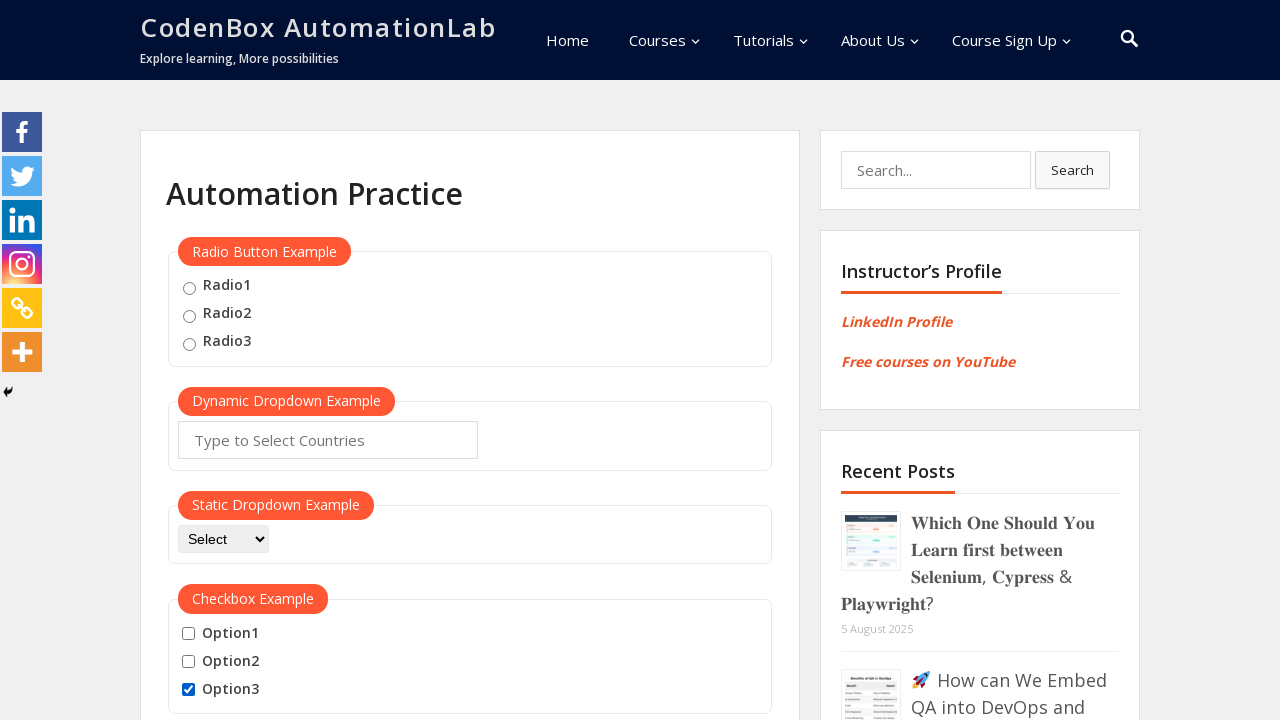

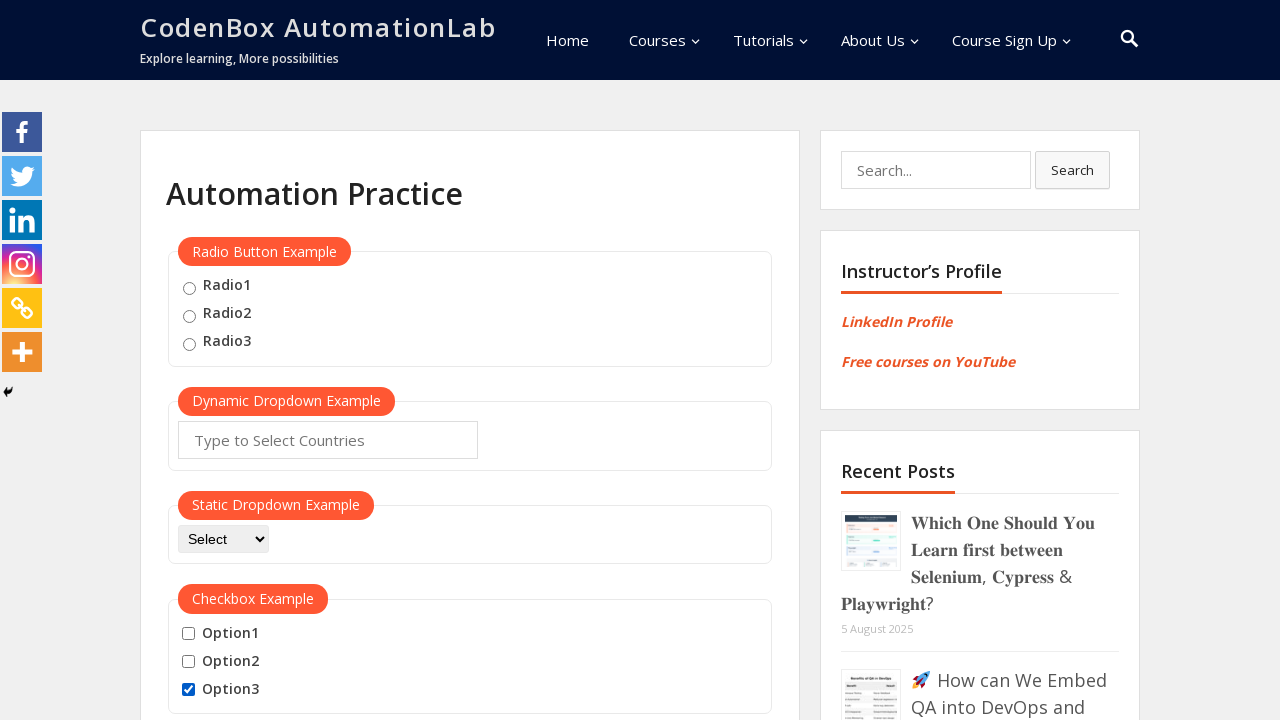